Tests the search filter functionality on a product offers page by entering "Rice" in the search field and verifying that filtered results match expected criteria

Starting URL: https://rahulshettyacademy.com/seleniumPractise/#/offers

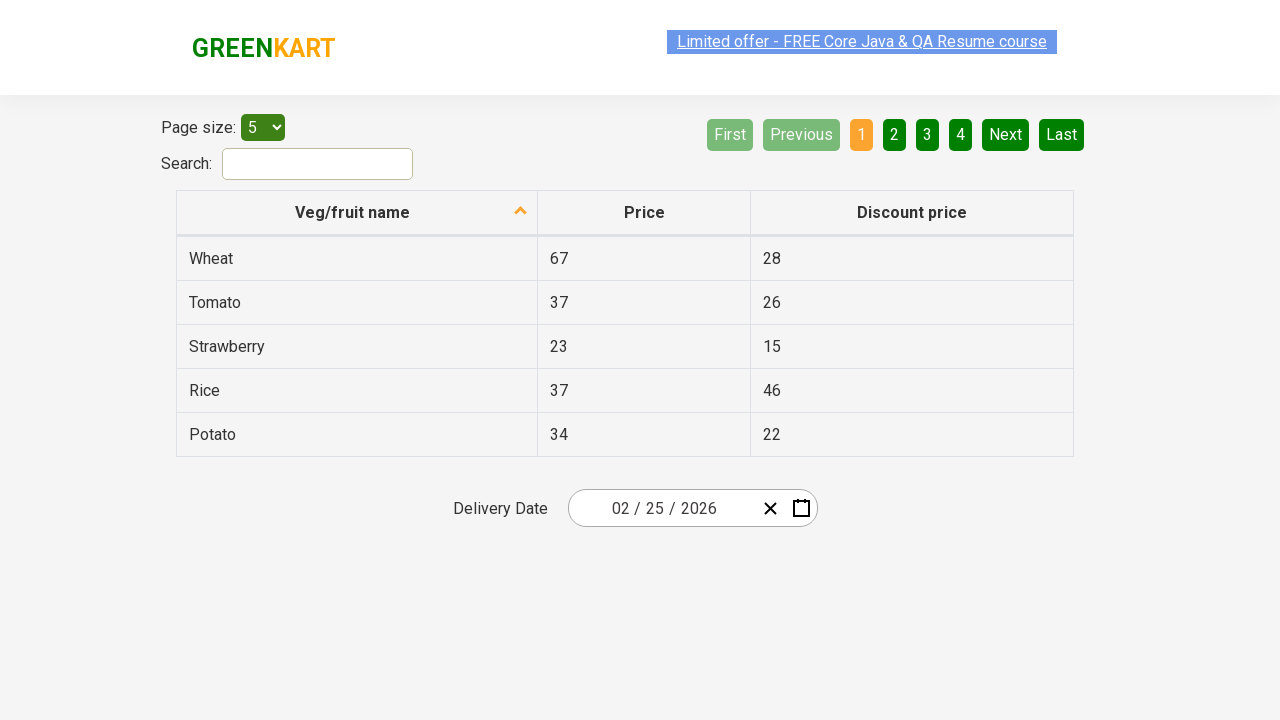

Filled search field with 'Rice' on #search-field
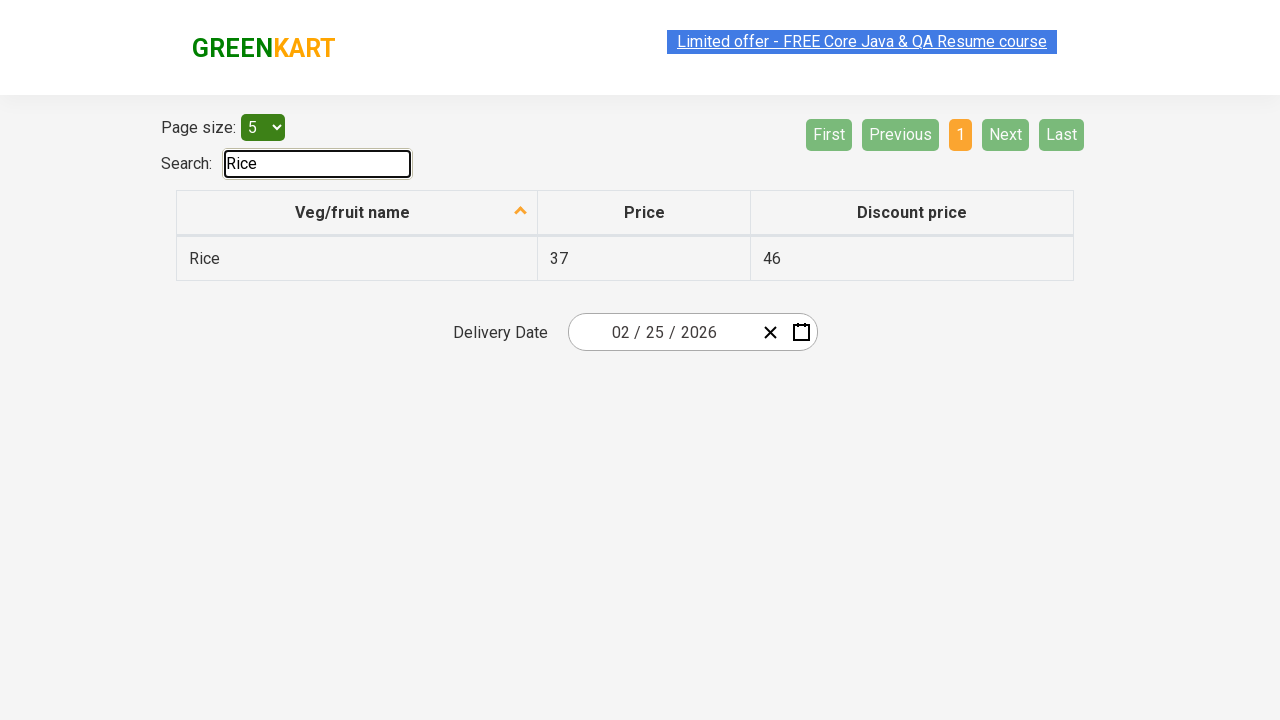

Waited for table to update with filtered results
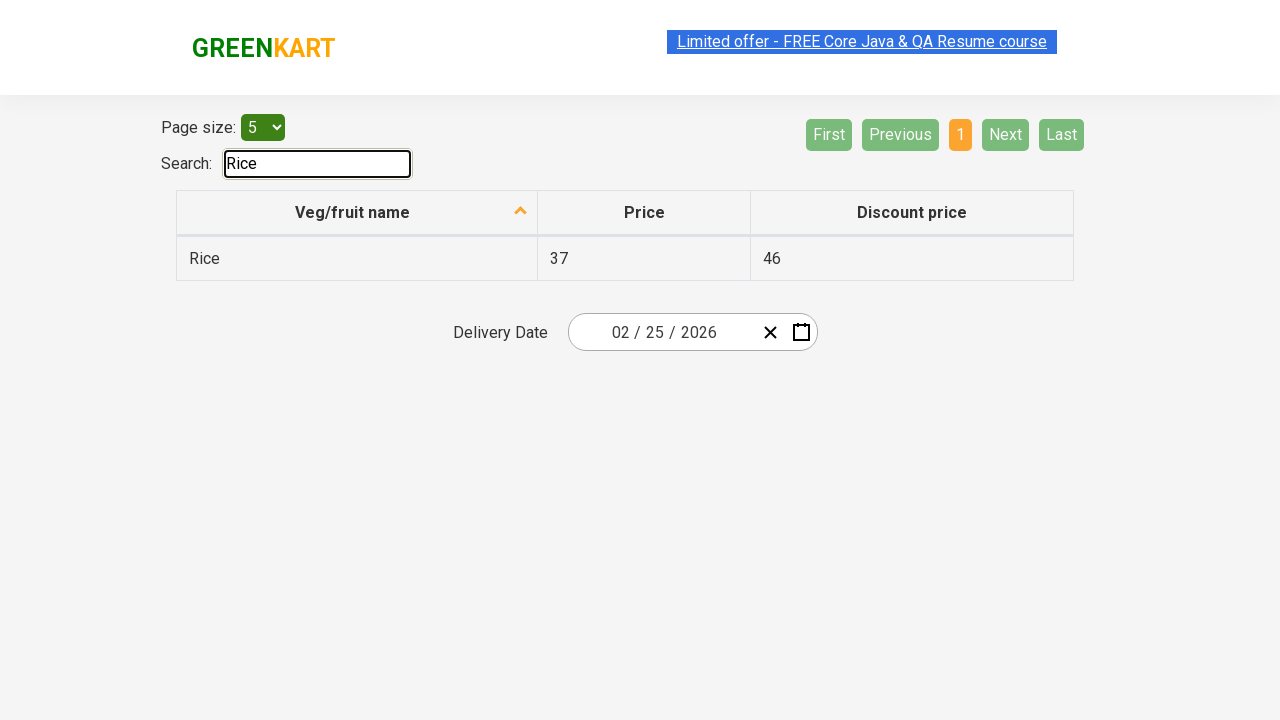

Retrieved all filtered product items from table
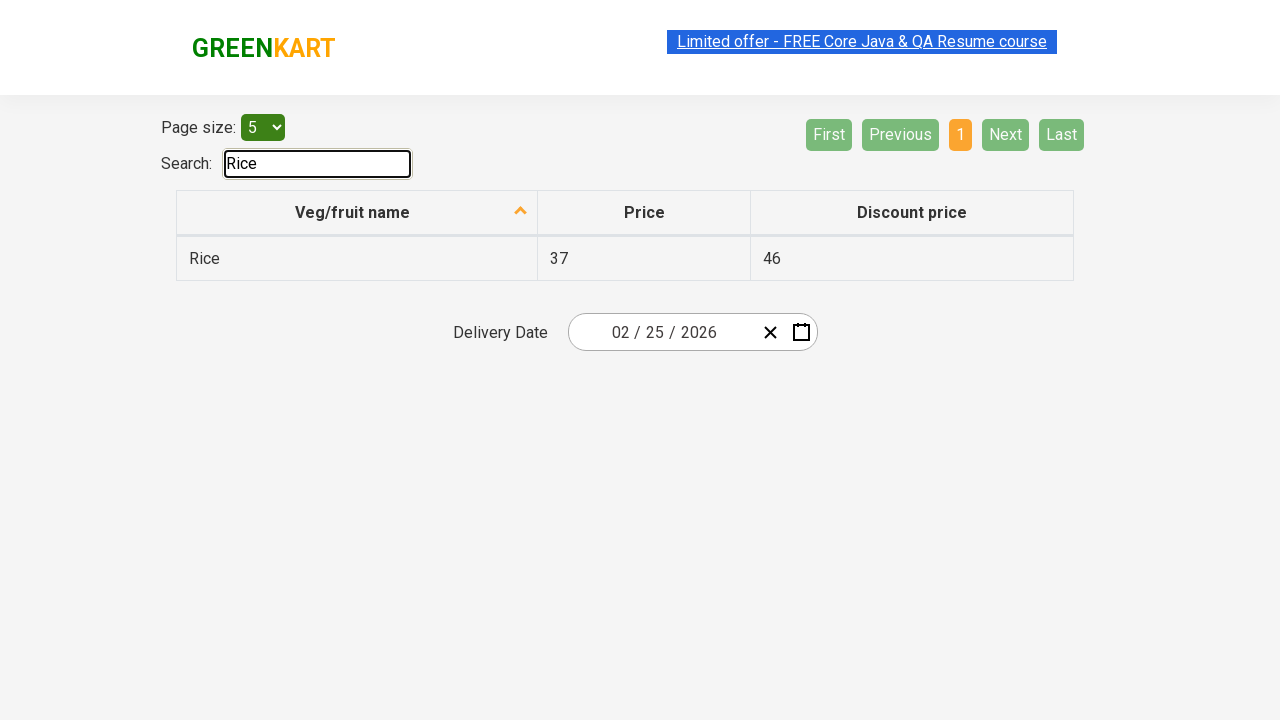

Verified filtered item contains 'Rice': Rice
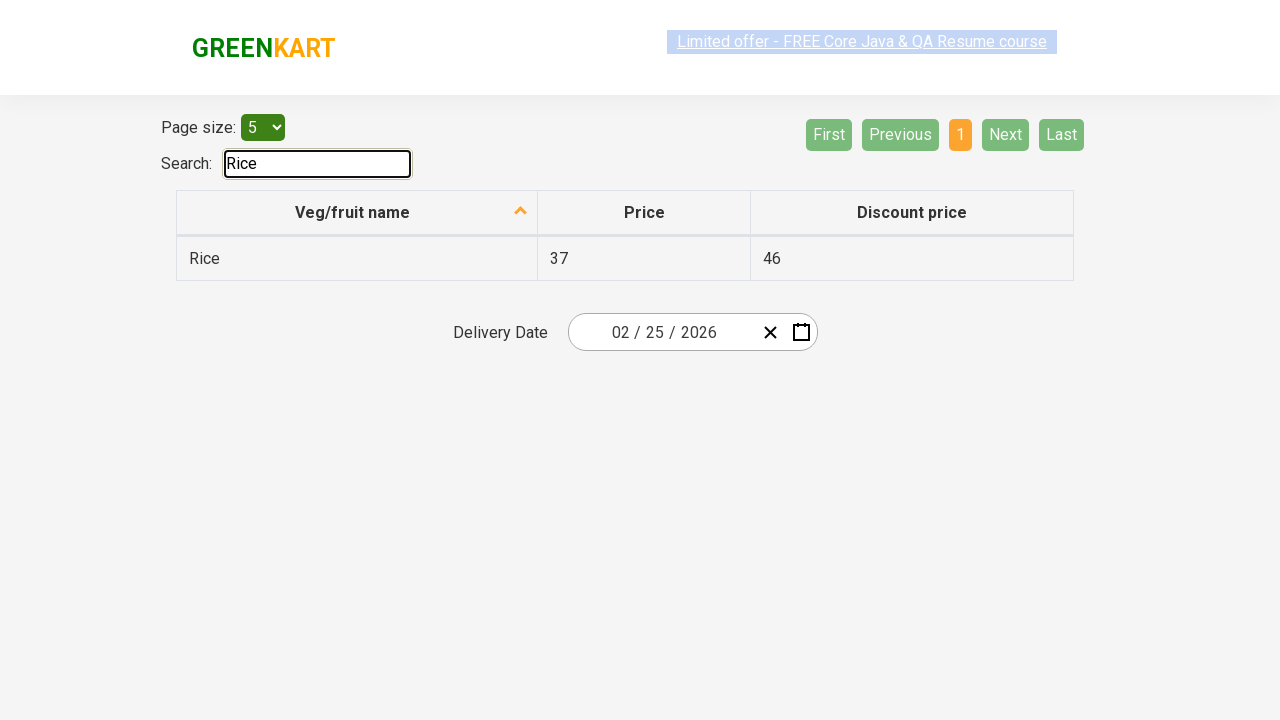

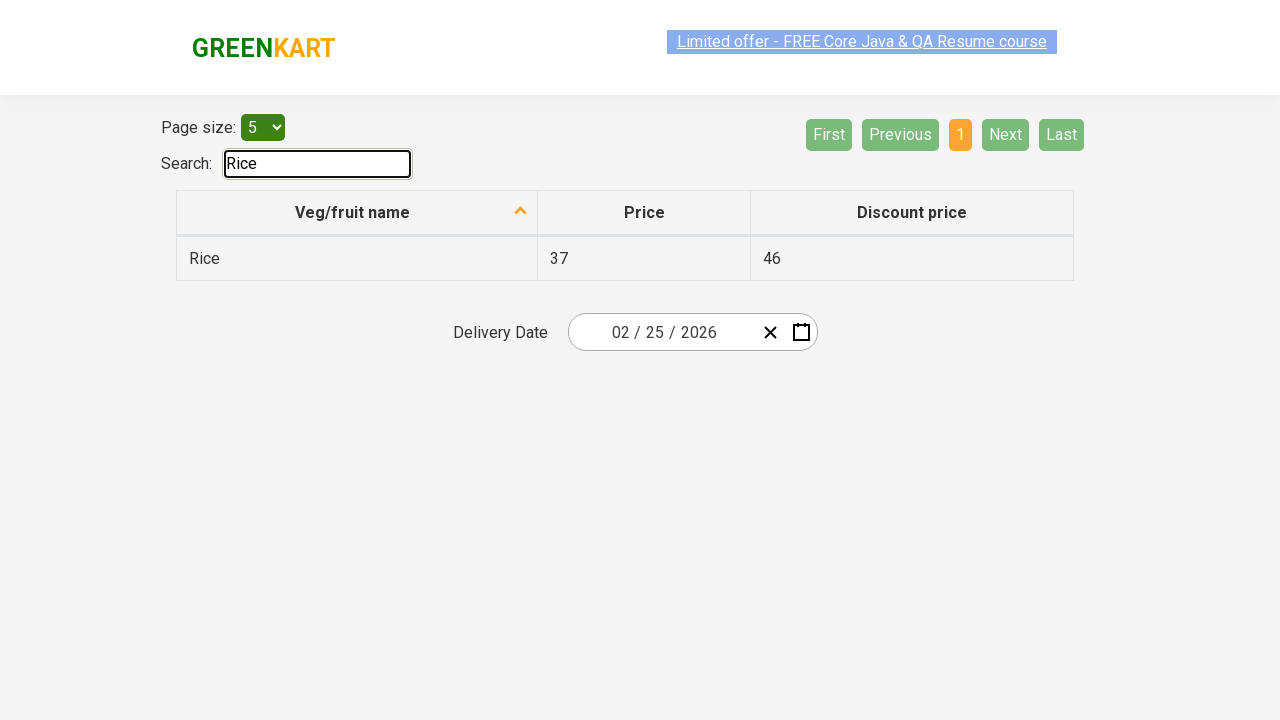